Tests simple alert handling by clicking a button to trigger an alert and accepting it

Starting URL: https://testautomationpractice.blogspot.com/

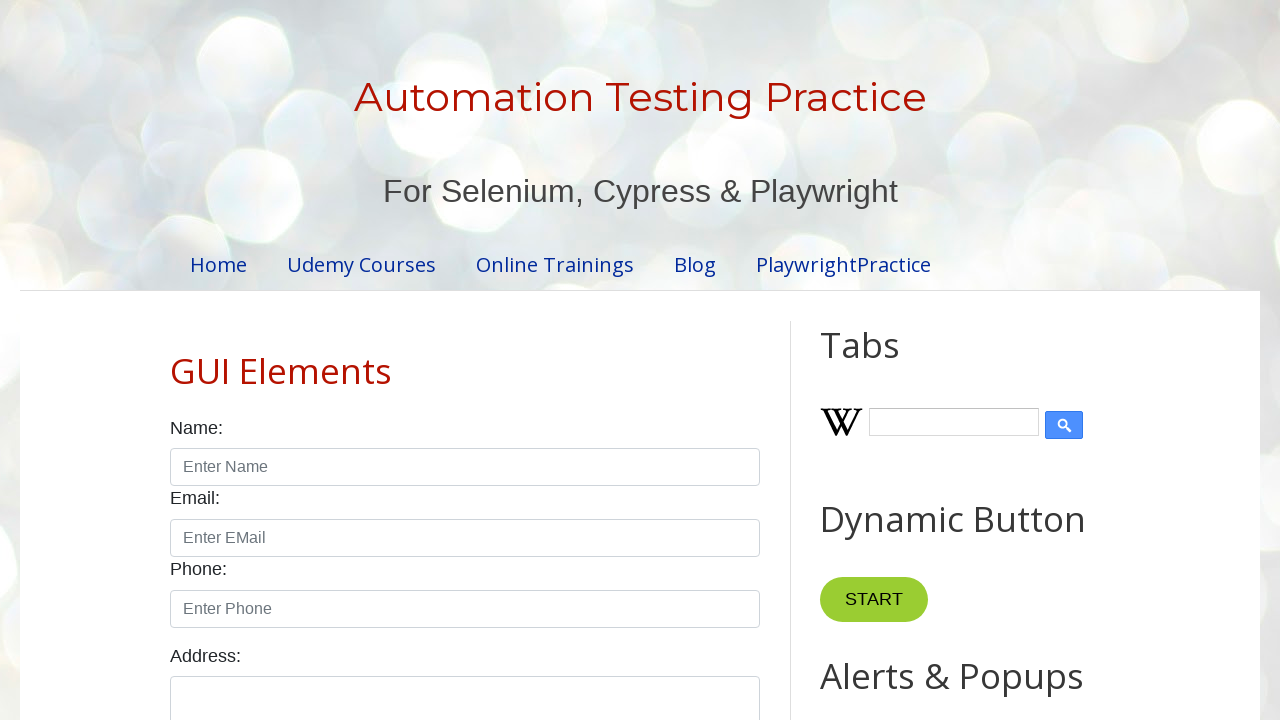

Clicked button with id 'alertBtn' to trigger simple alert at (888, 361) on xpath=//button[@id='alertBtn']
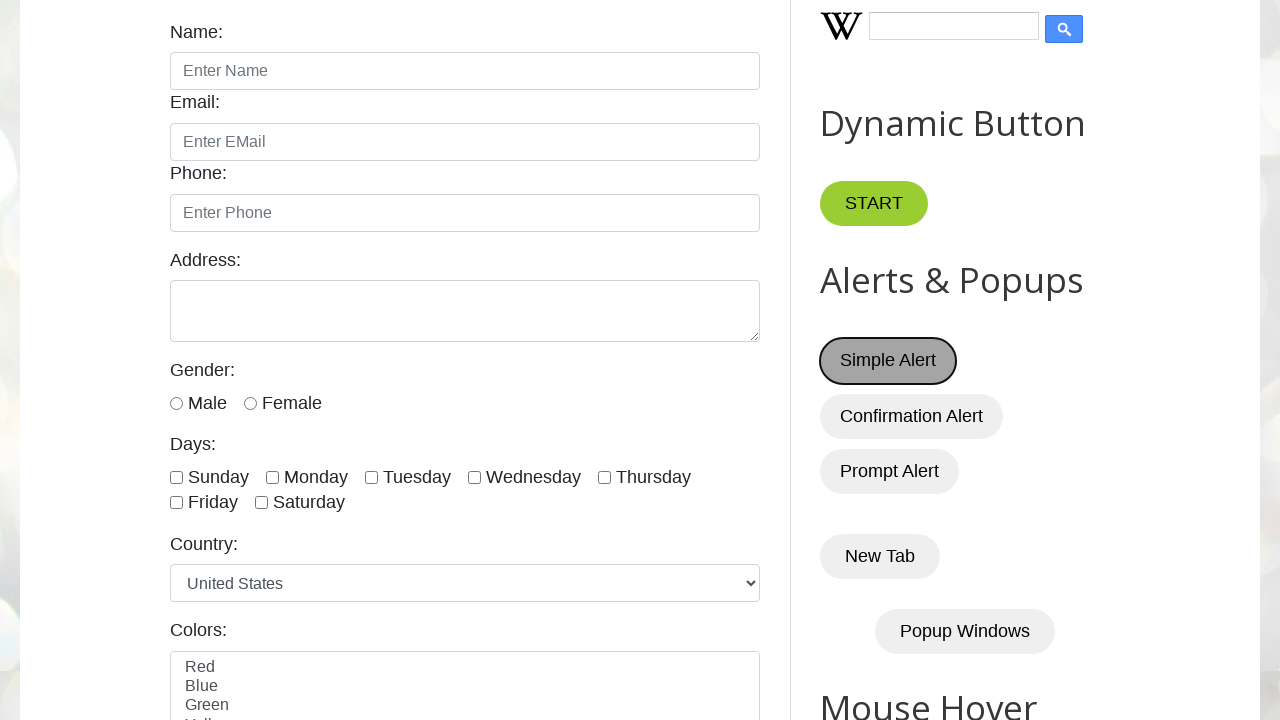

Set up dialog handler to accept alert
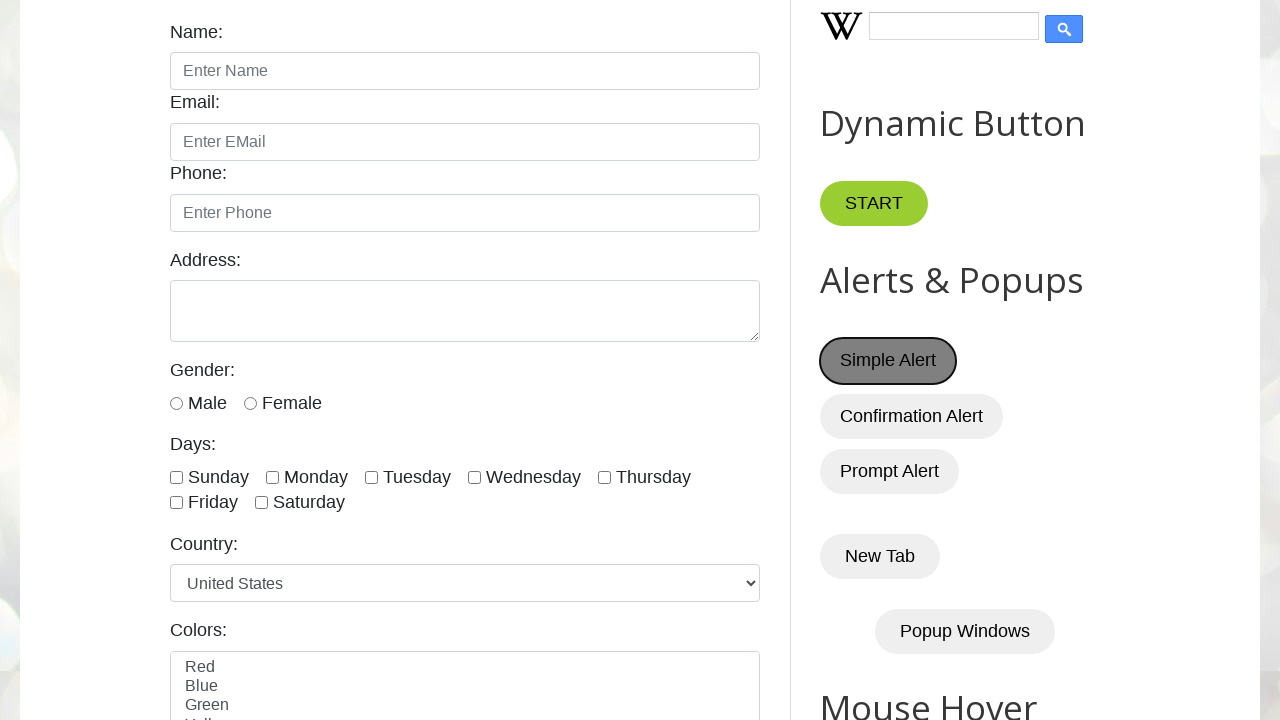

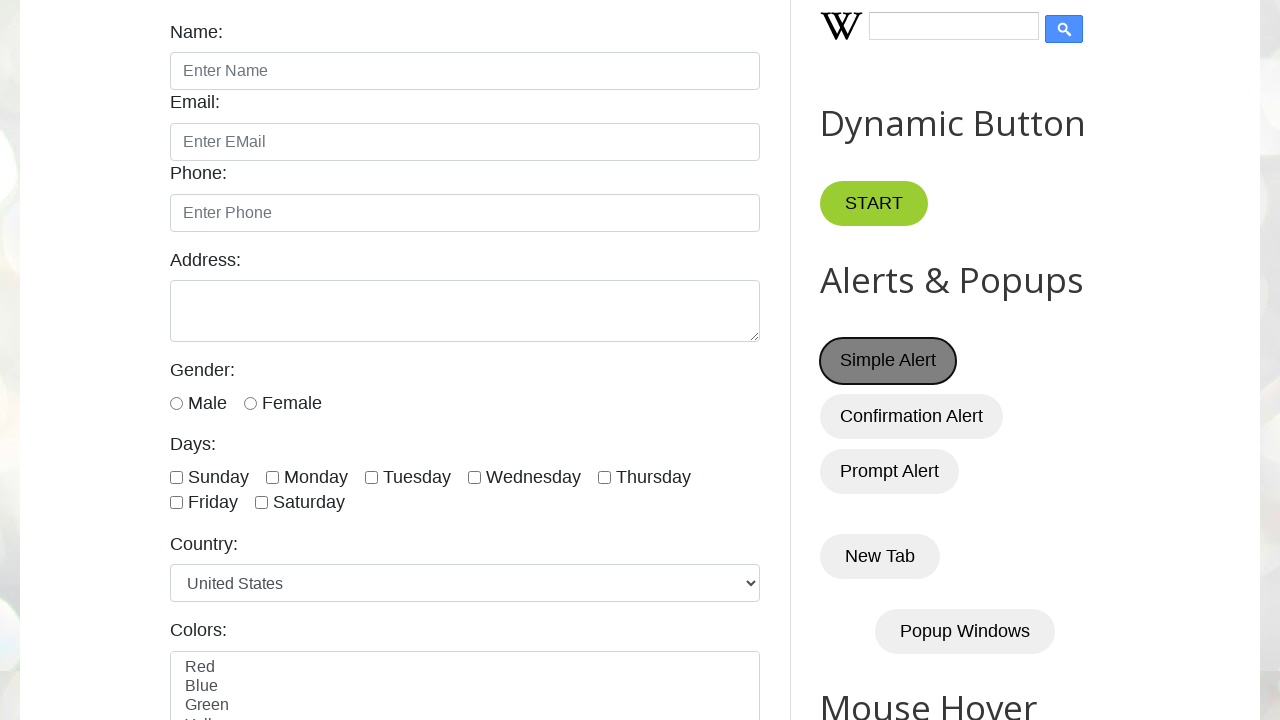